Tests clicking the Enable button and verifies the input field becomes enabled with the message "It's enabled!"

Starting URL: https://the-internet.herokuapp.com/dynamic_controls

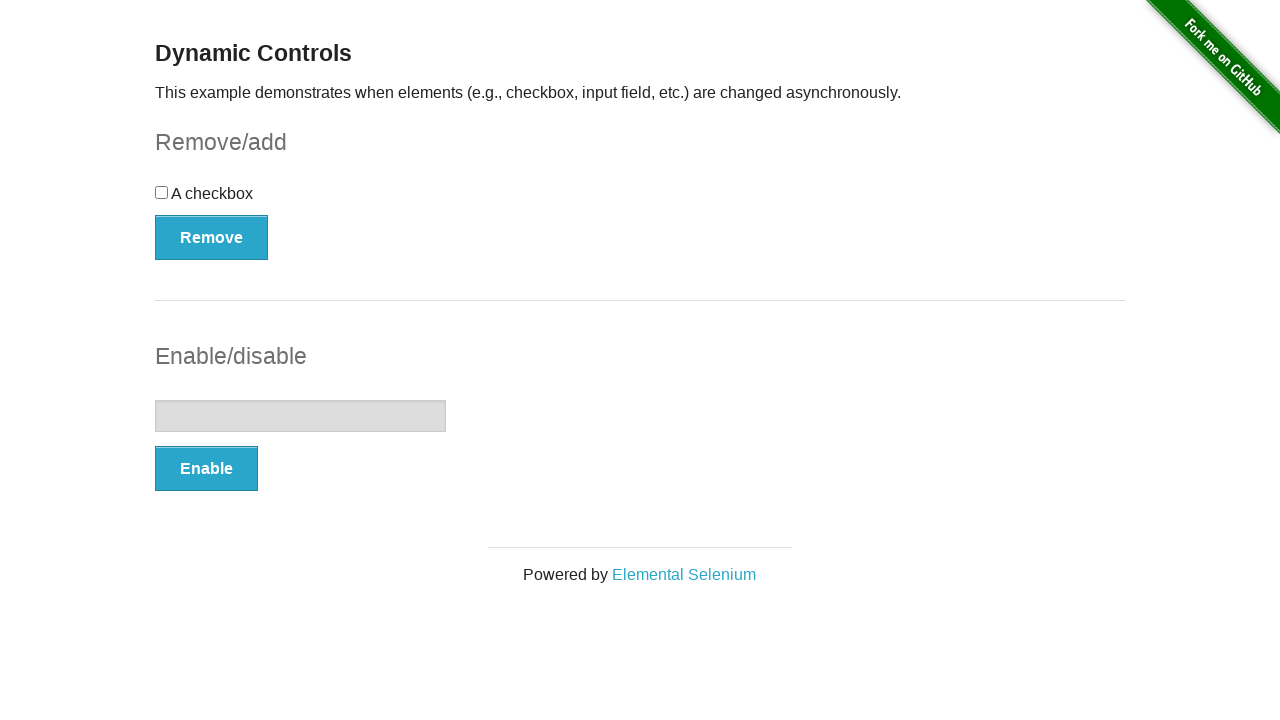

Clicked the Enable button at (206, 469) on button:has-text('Enable')
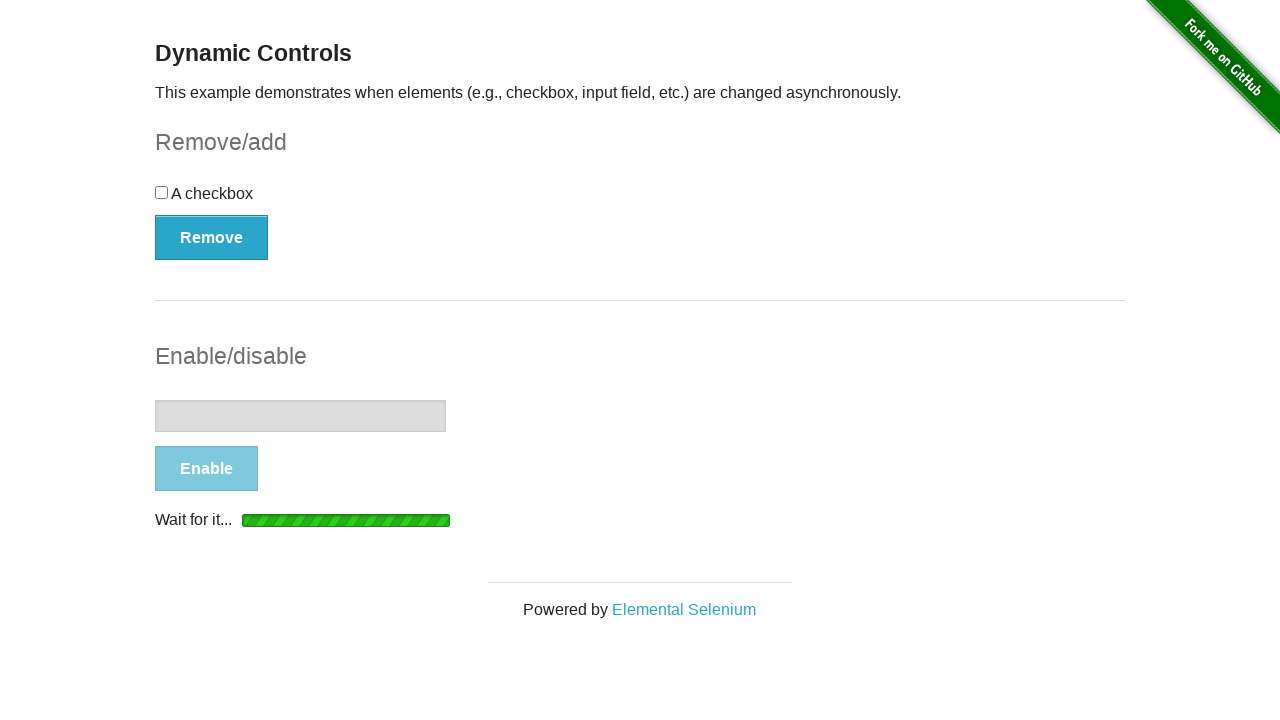

Waited for the success message to appear
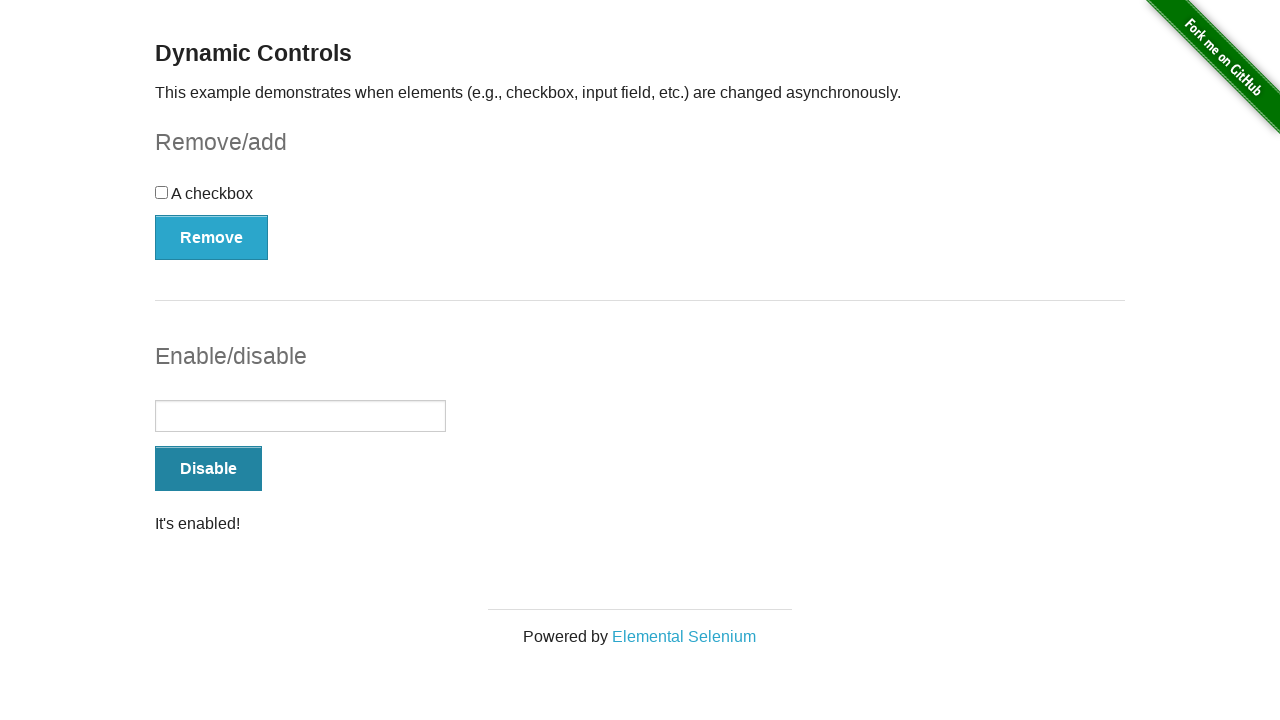

Located the message element
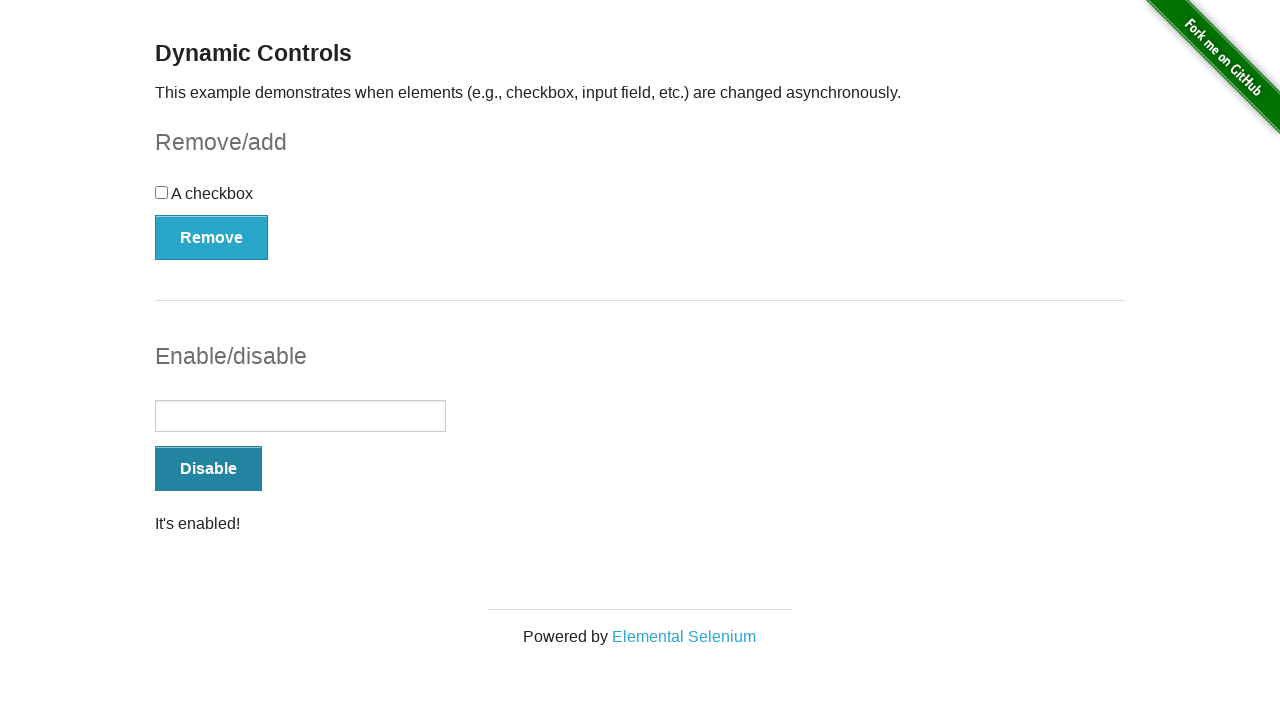

Verified the input field is enabled with message "It's enabled!"
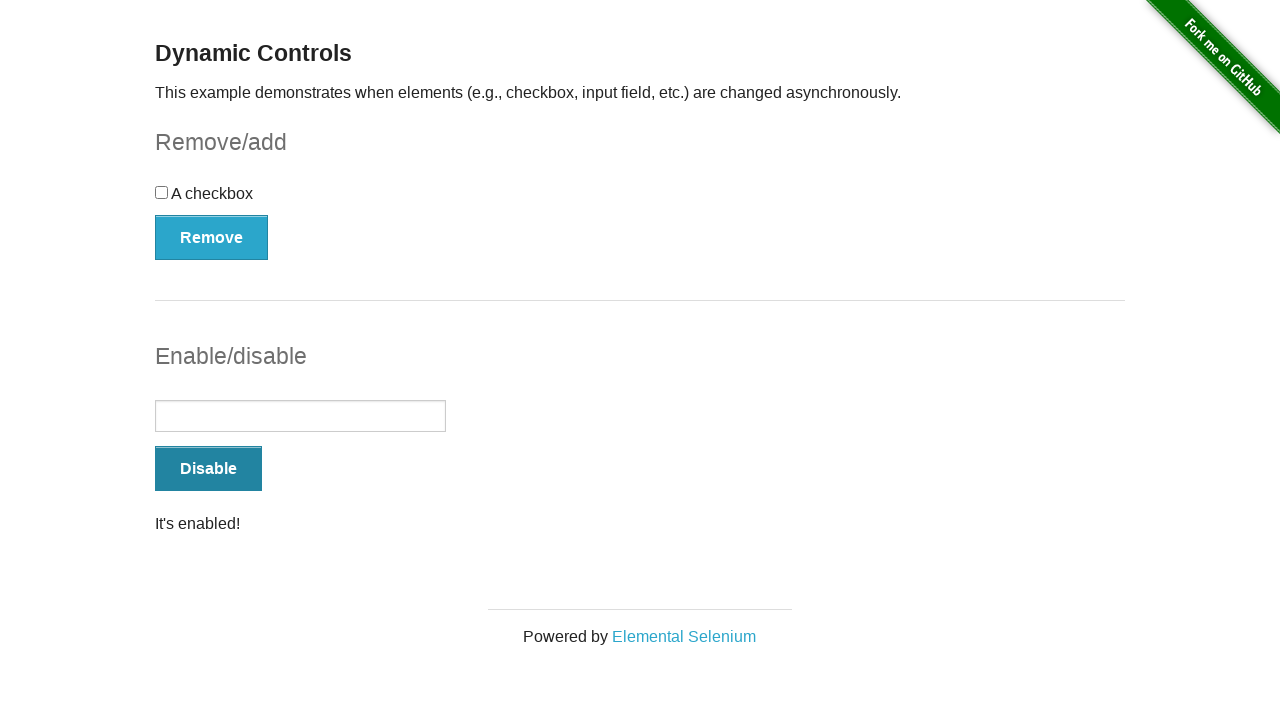

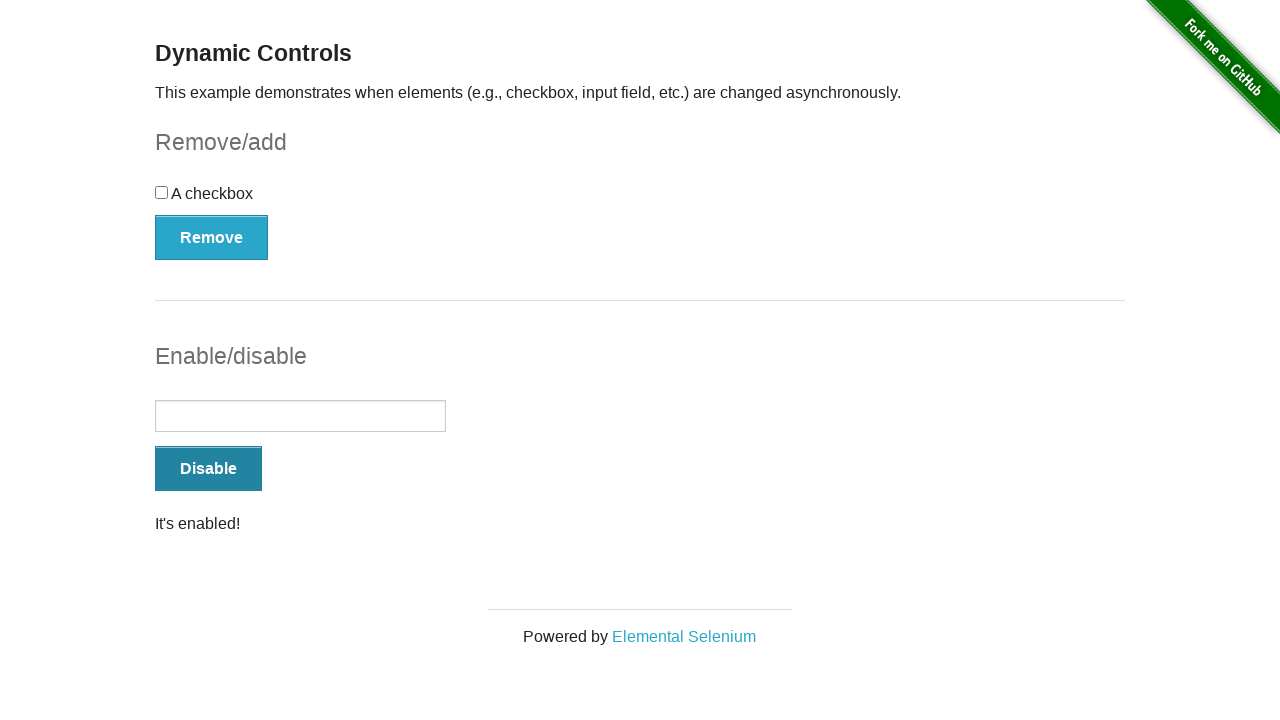